Tests error message when attempting to login with an invalid password

Starting URL: https://www.saucedemo.com/

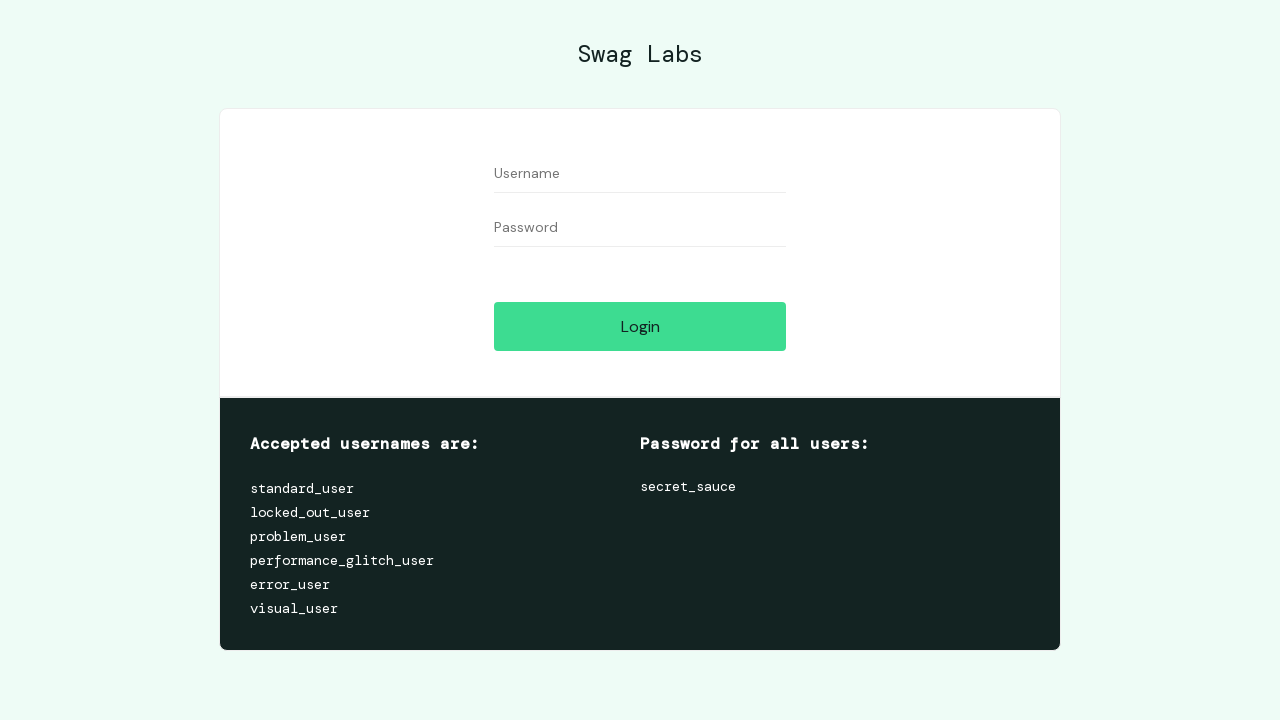

Filled username field with 'standard_user' on #user-name
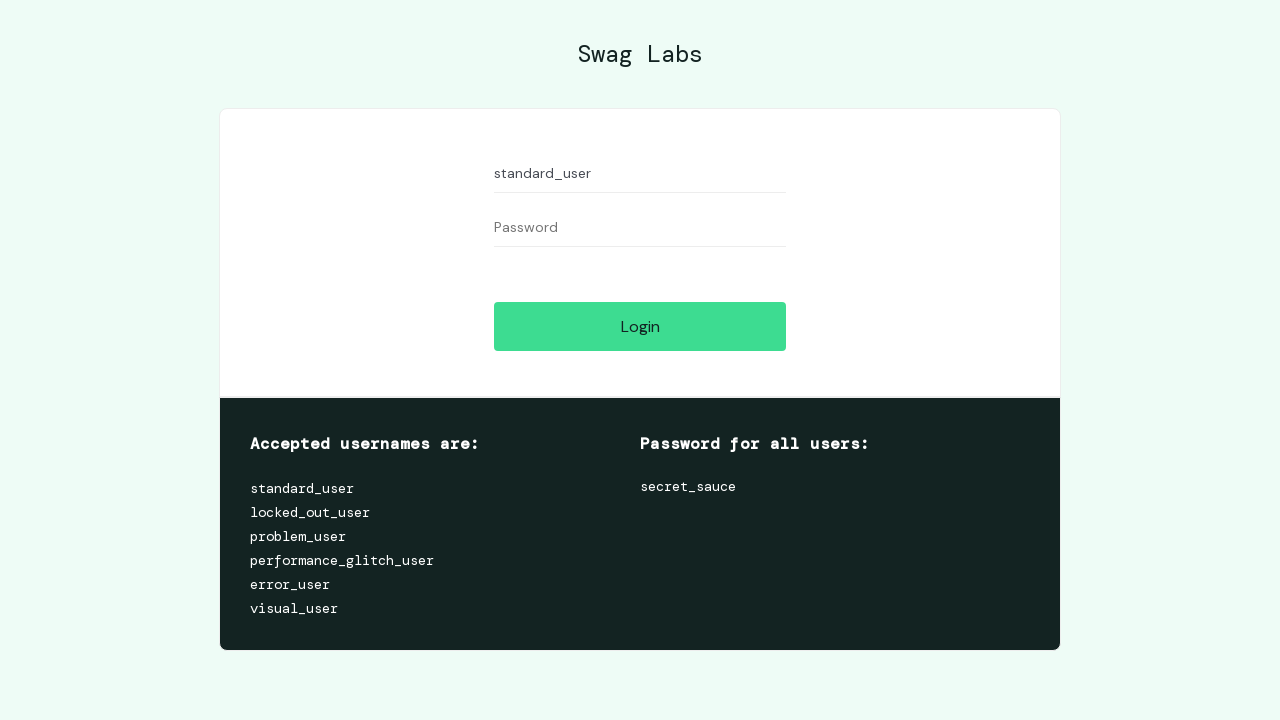

Filled password field with invalid password 'secret' on #password
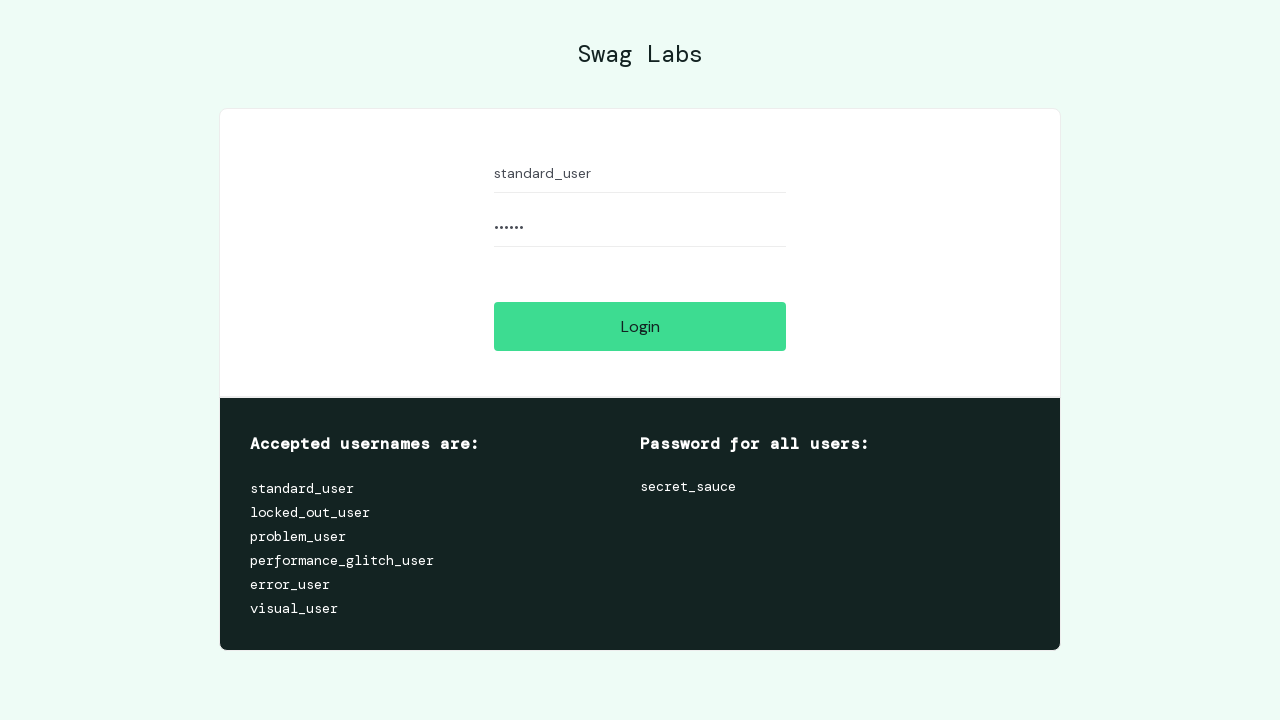

Clicked login button at (640, 326) on [name='login-button']
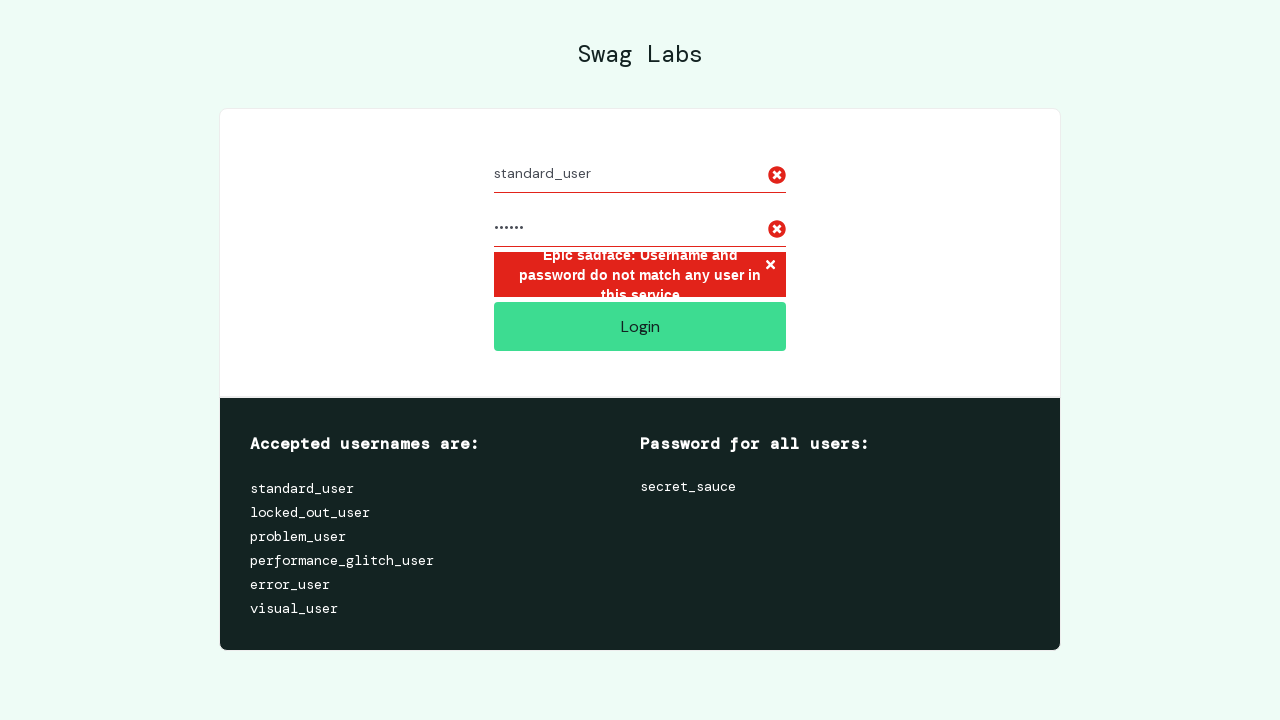

Error message appeared on login page
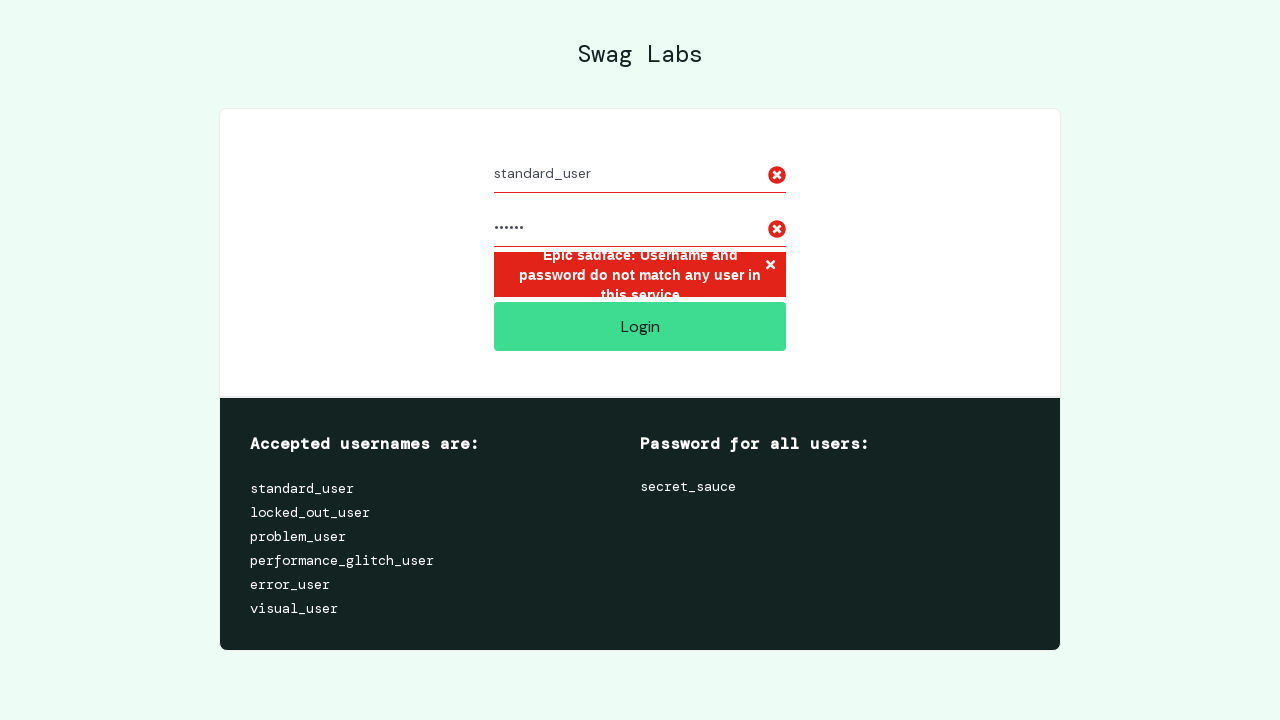

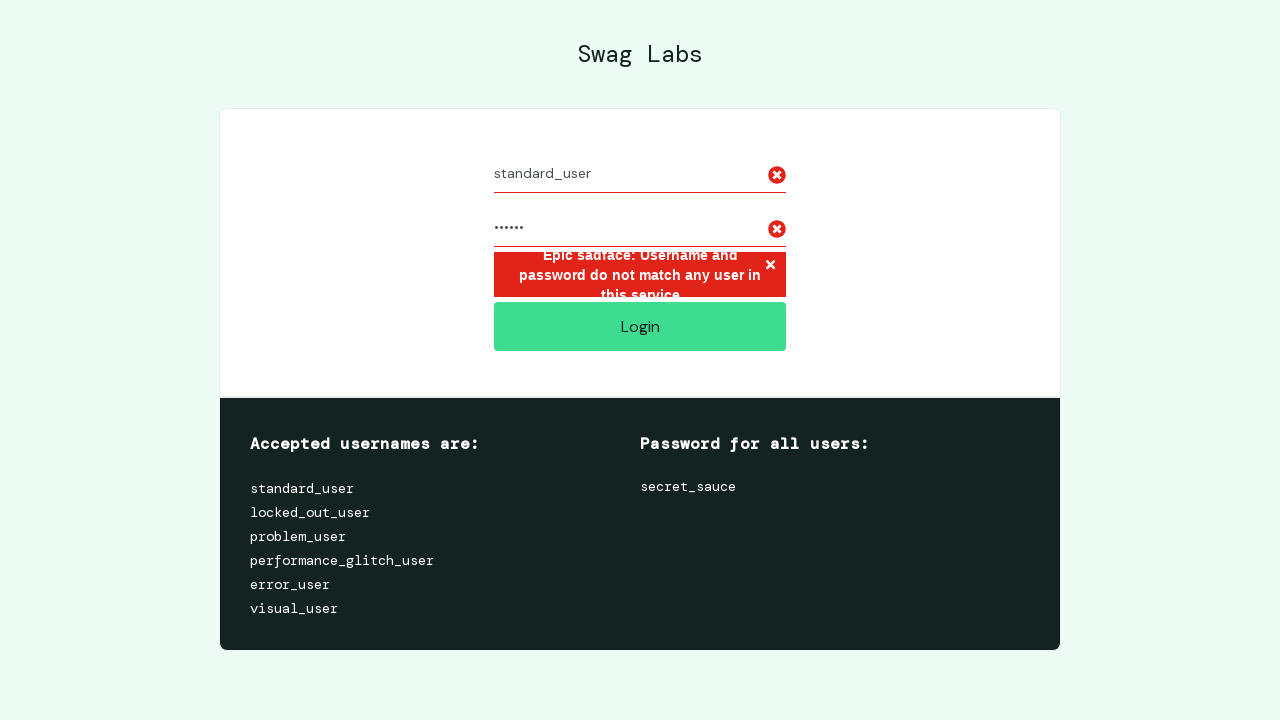